Tests zip code validation with empty field and verifies error message appears

Starting URL: https://sharelane.com/cgi-bin/register.py

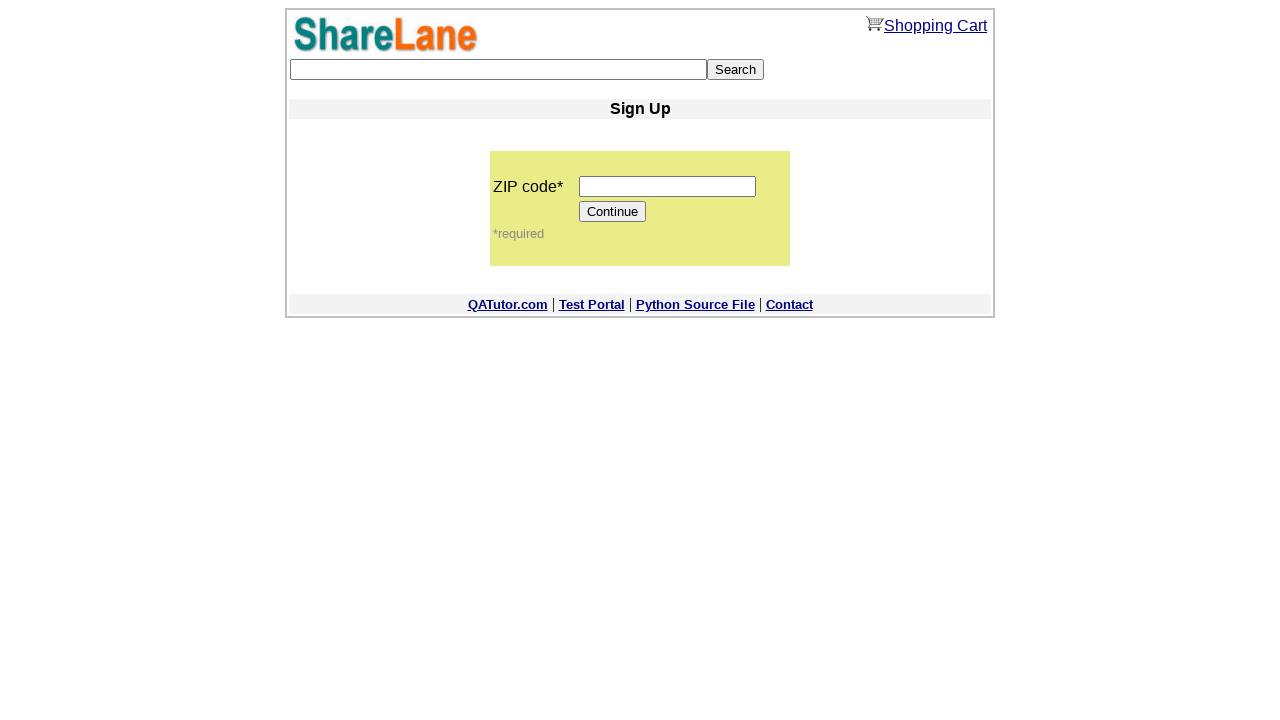

Left zip code field empty by filling with empty string on input[name='zip_code']
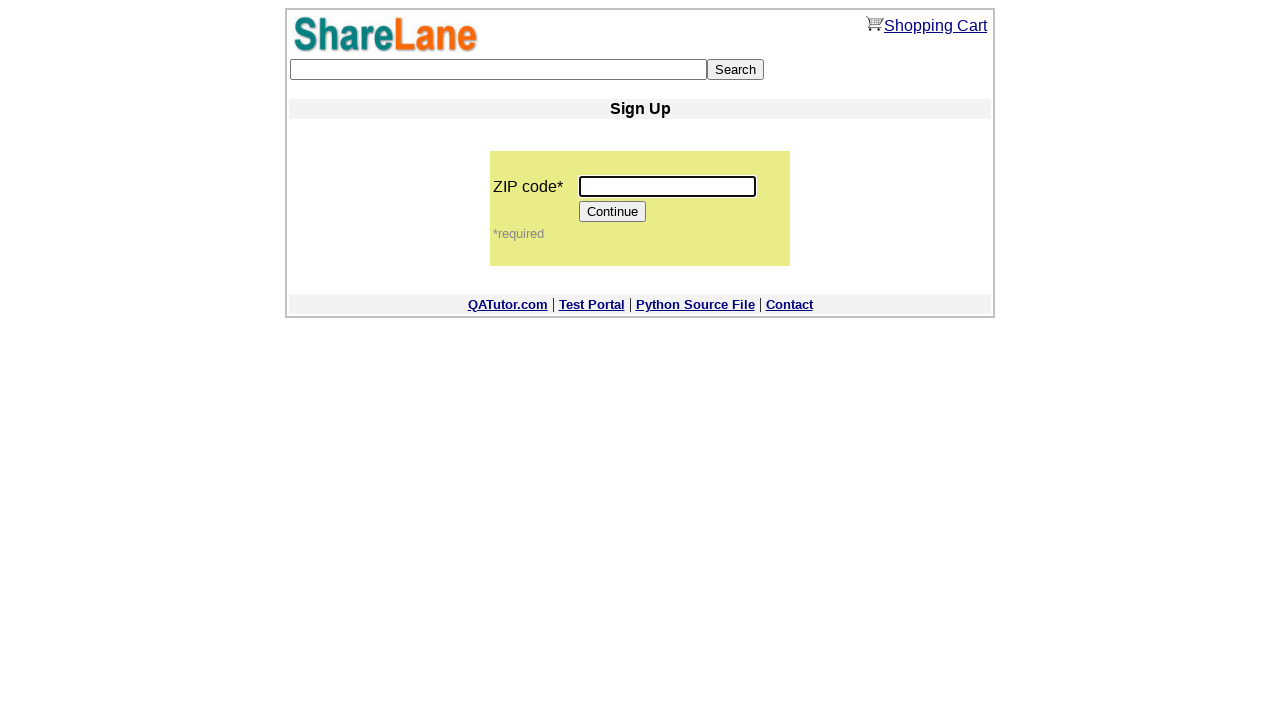

Clicked Continue button to submit form with empty zip code at (613, 212) on input[value='Continue']
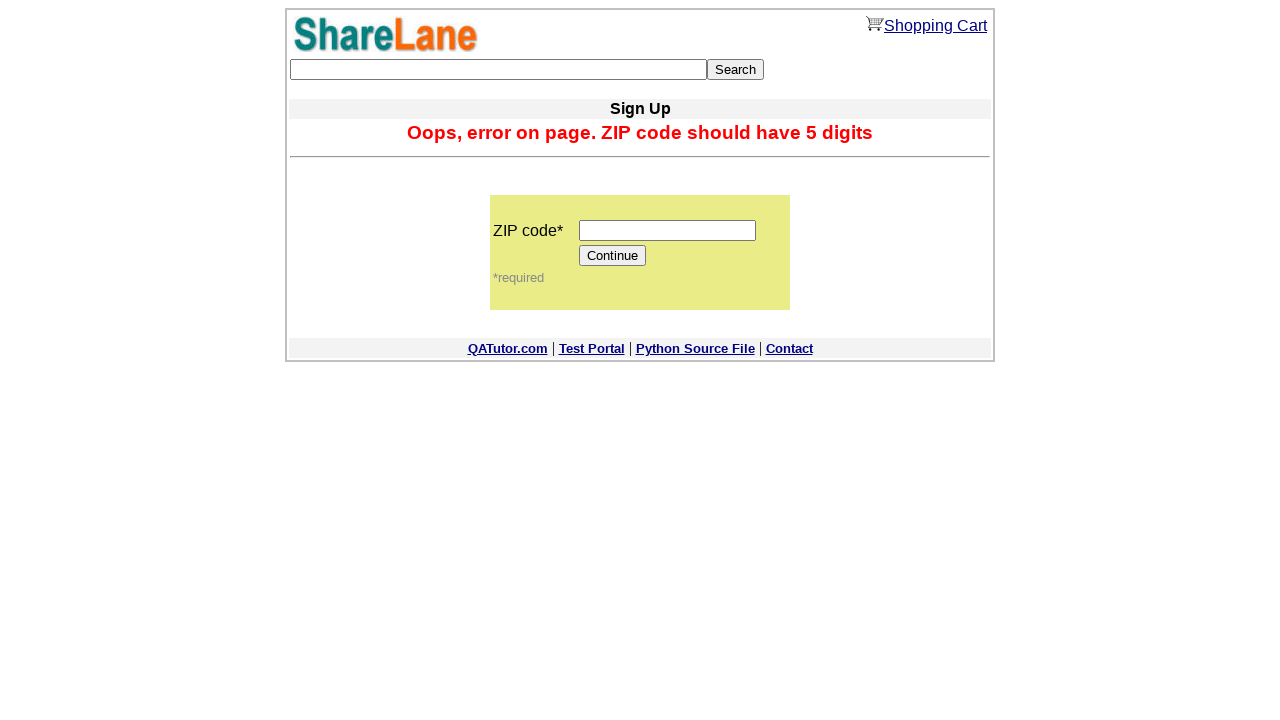

Error message appeared confirming zip code validation failed
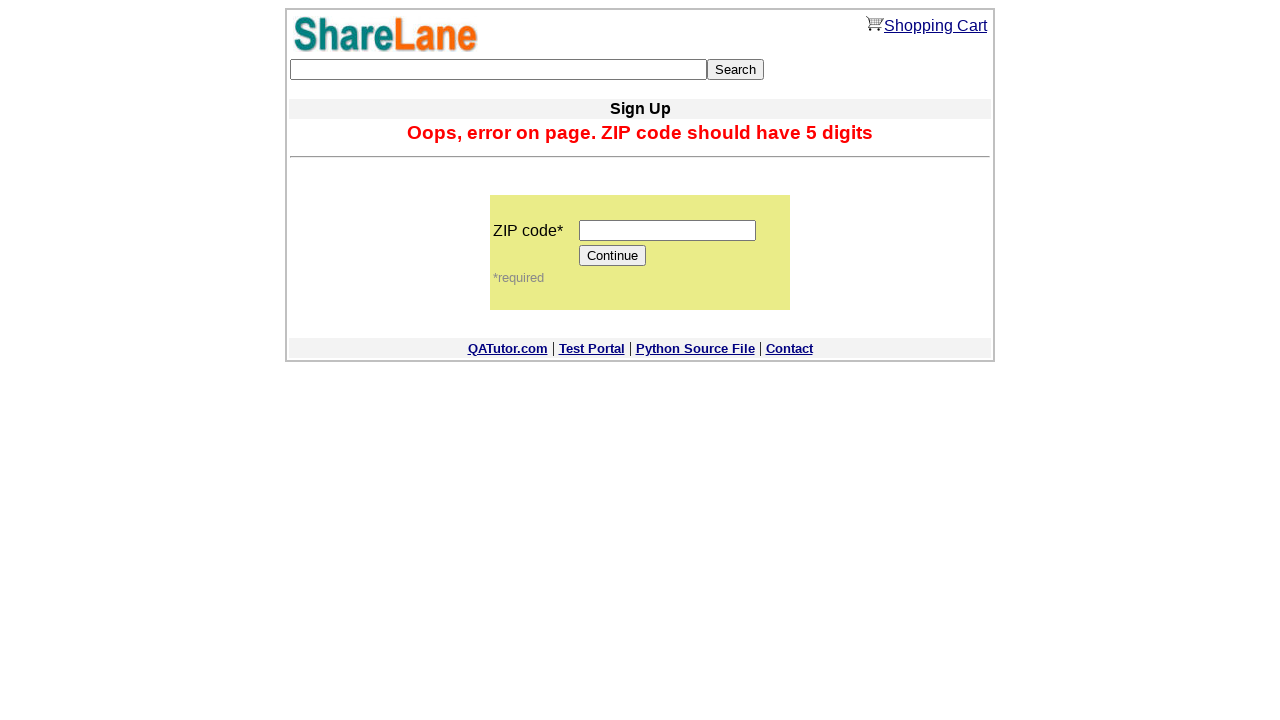

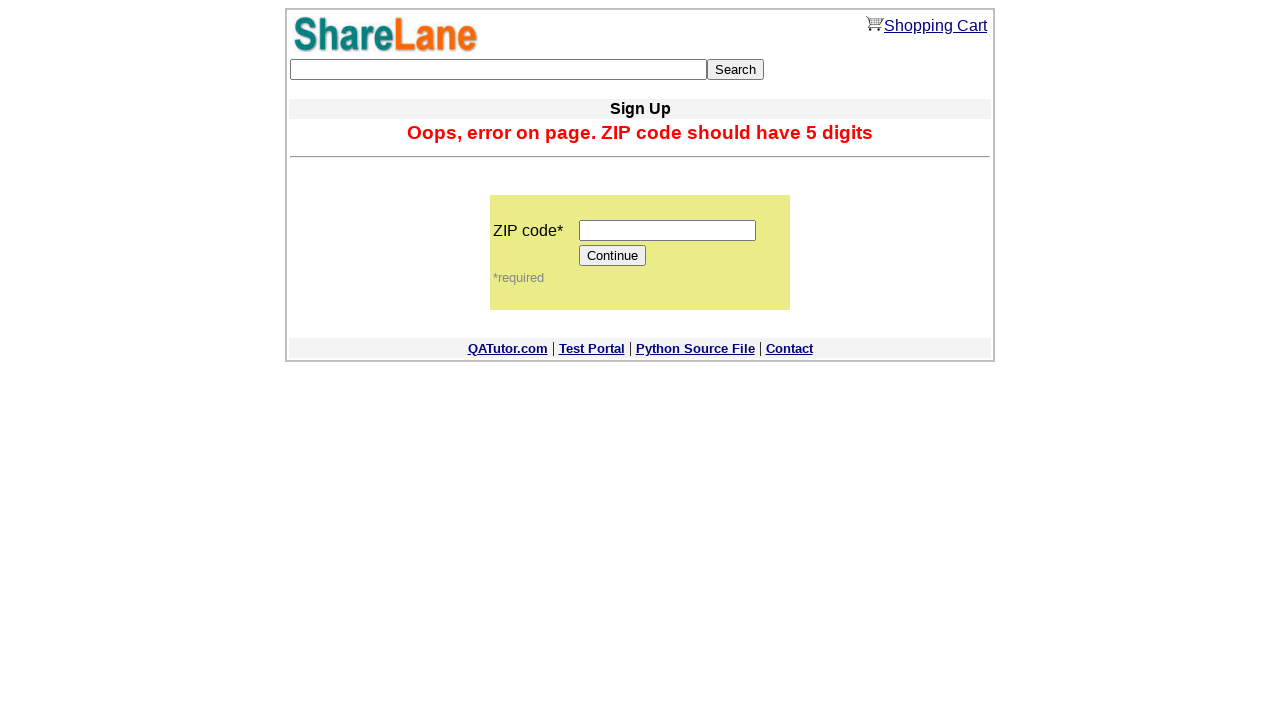